Tests various link elements on the DemoQA links page by clicking each link that demonstrates different HTTP response statuses

Starting URL: https://demoqa.com/links

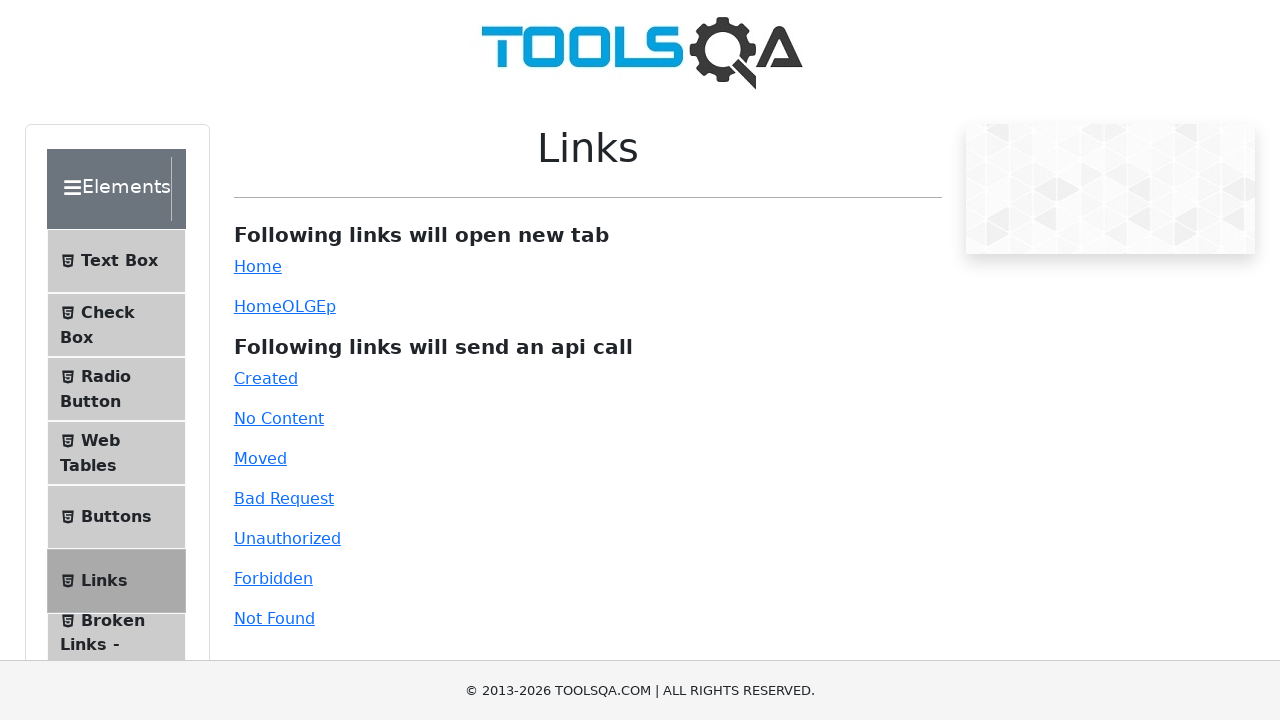

Clicked 'Created' link (HTTP 201 response) at (266, 378) on #created
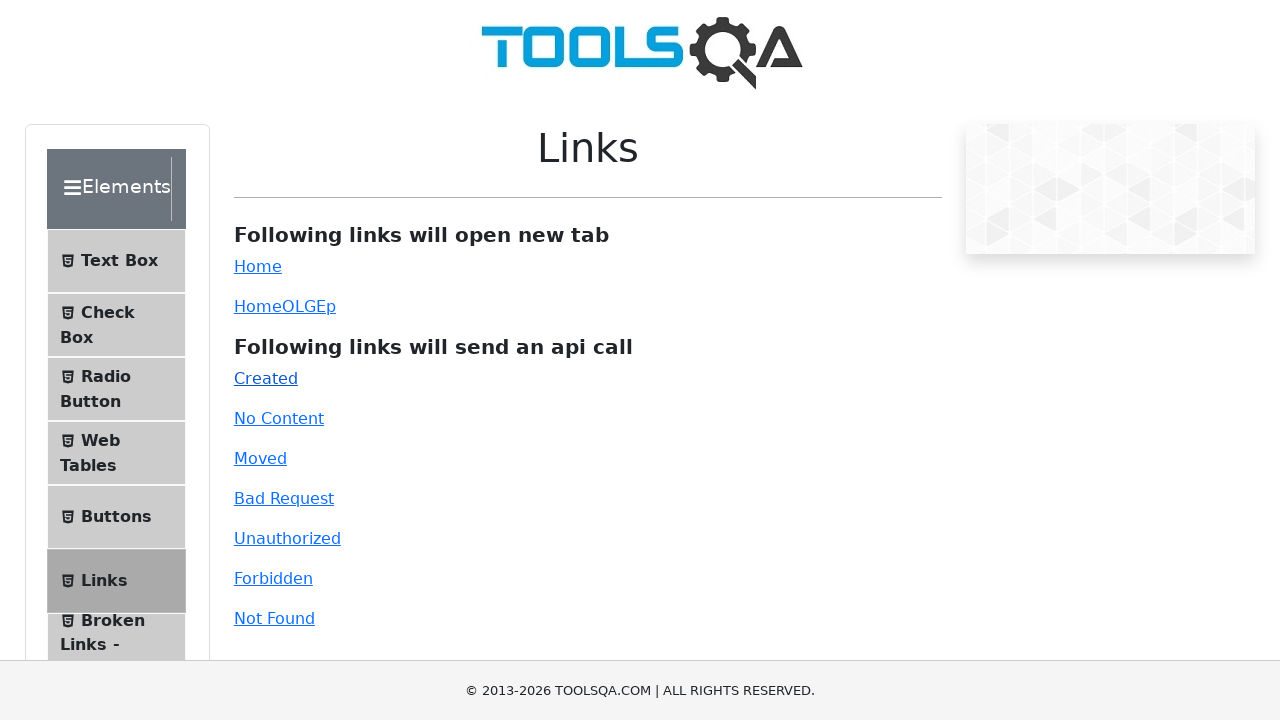

Clicked 'No Content' link (HTTP 204 response) at (279, 418) on #no-content
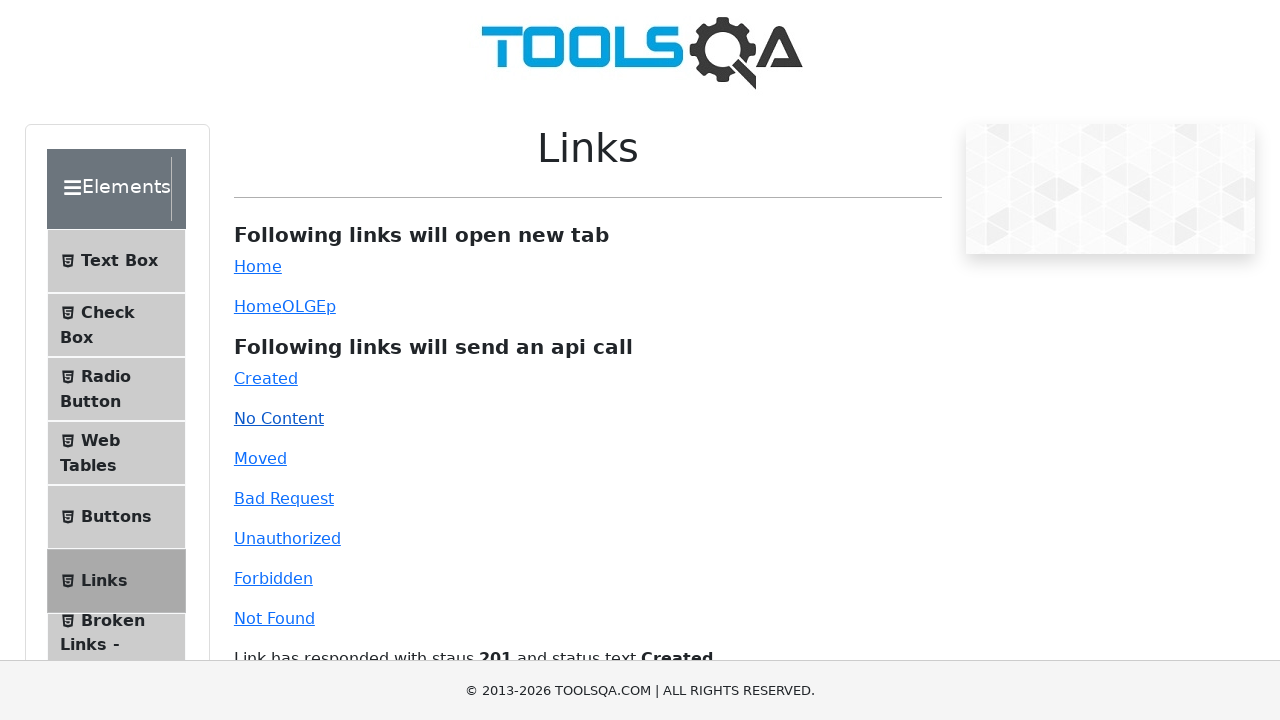

Clicked 'Moved' link (HTTP 301 response) at (260, 458) on #moved
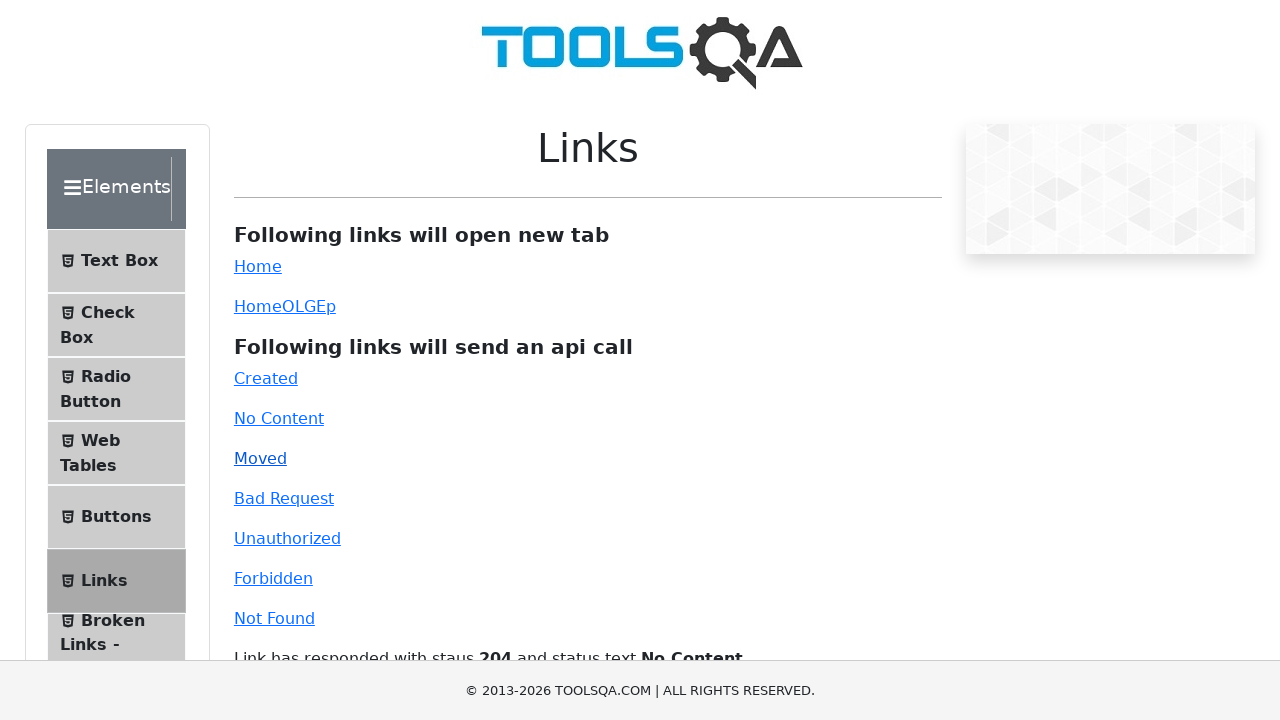

Clicked 'Bad Request' link (HTTP 400 response) at (284, 498) on #bad-request
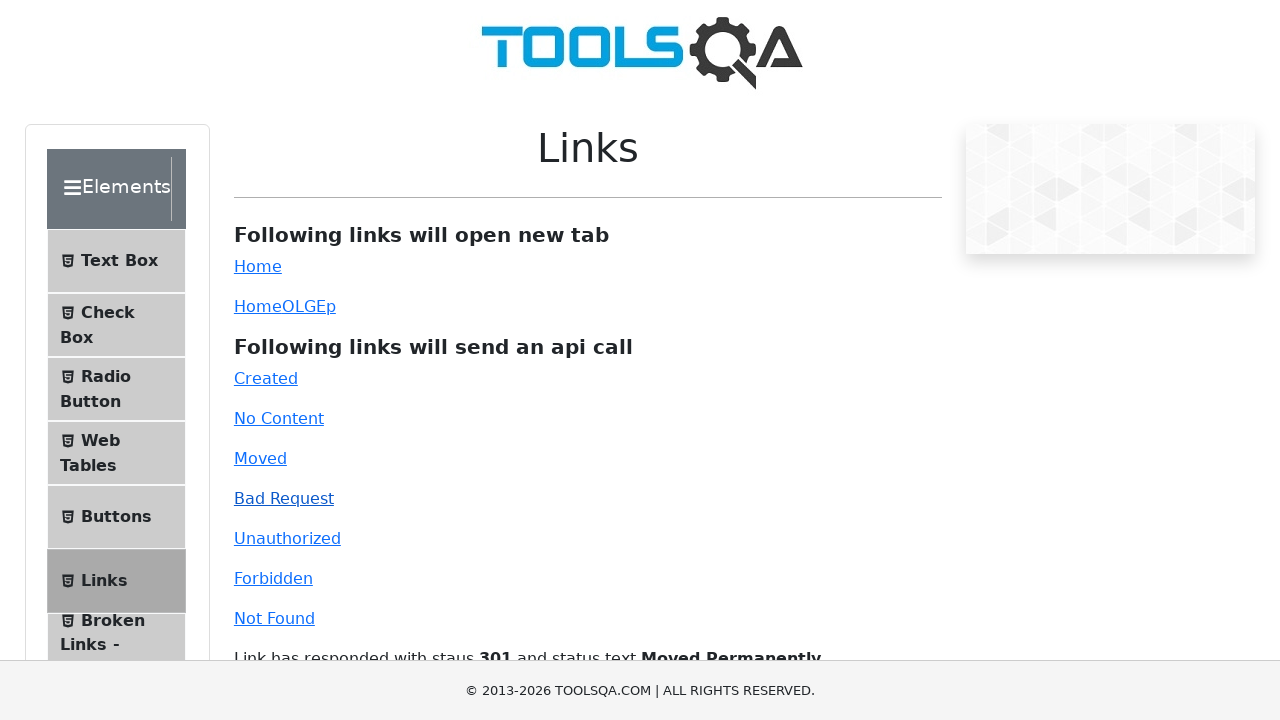

Clicked 'Unauthorized' link (HTTP 401 response) at (287, 538) on #unauthorized
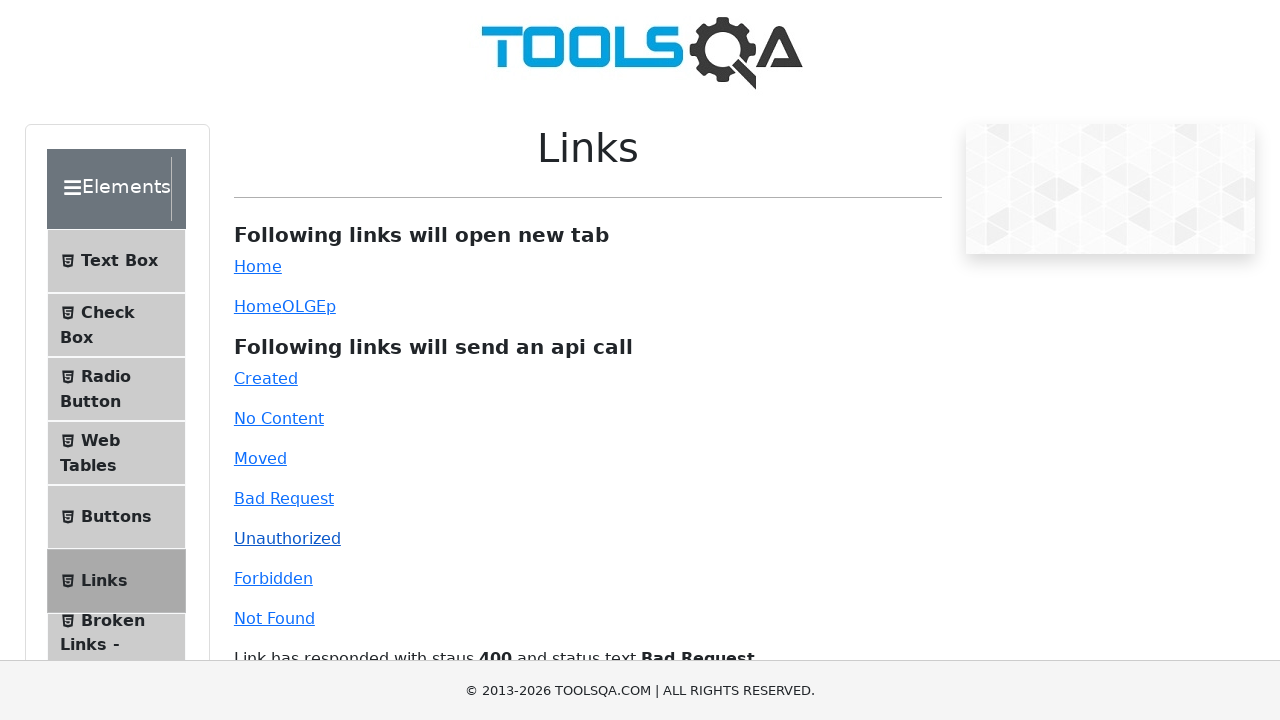

Clicked 'Forbidden' link (HTTP 403 response) at (273, 578) on #forbidden
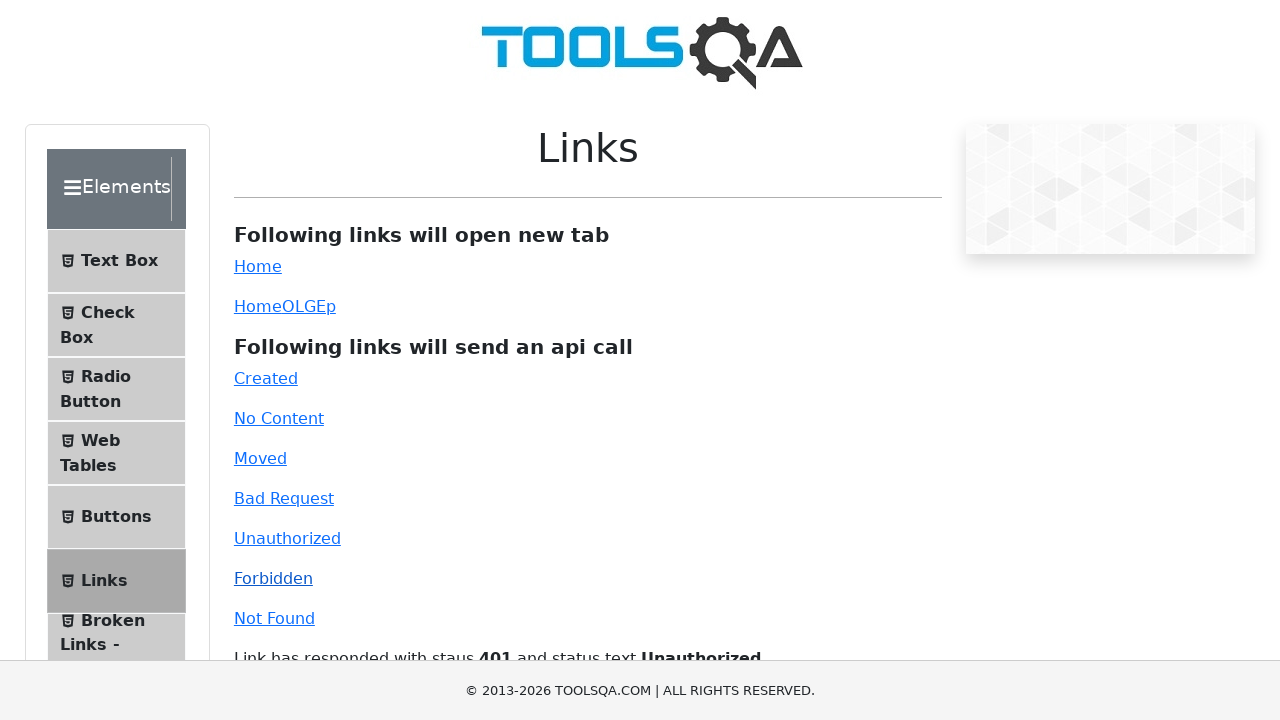

Clicked 'Not Found' link (HTTP 404 response) at (274, 618) on #invalid-url
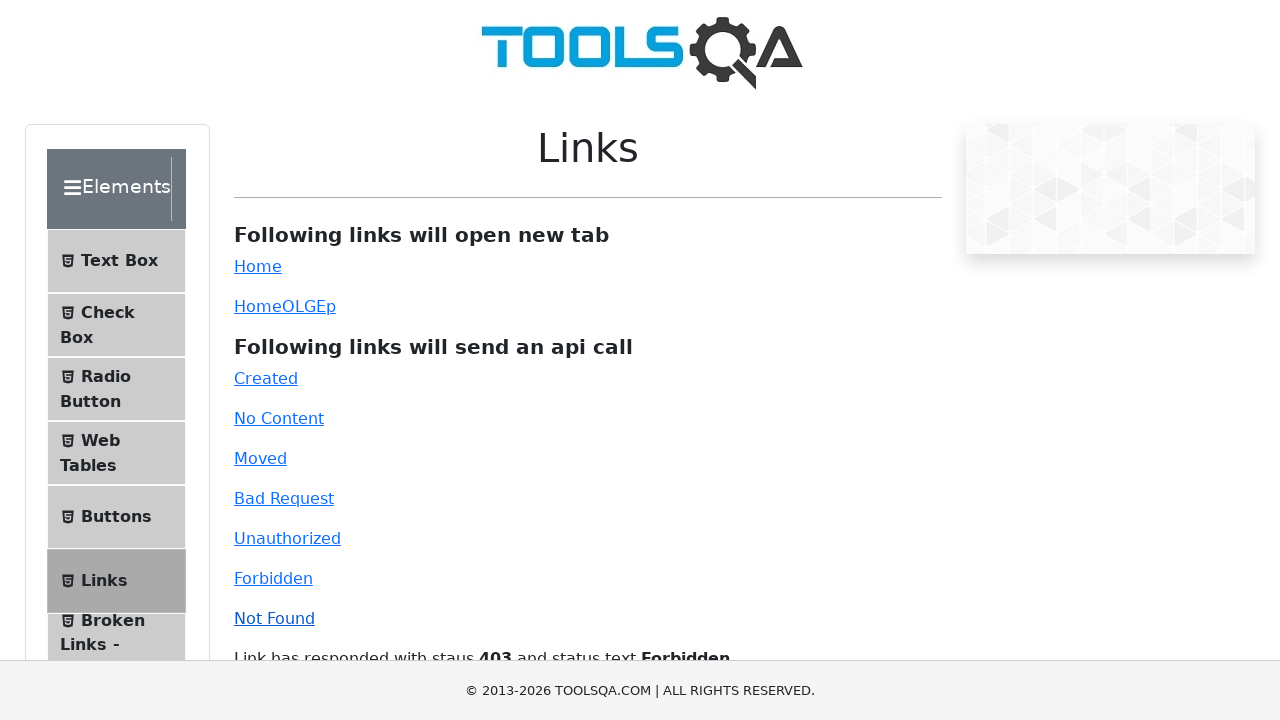

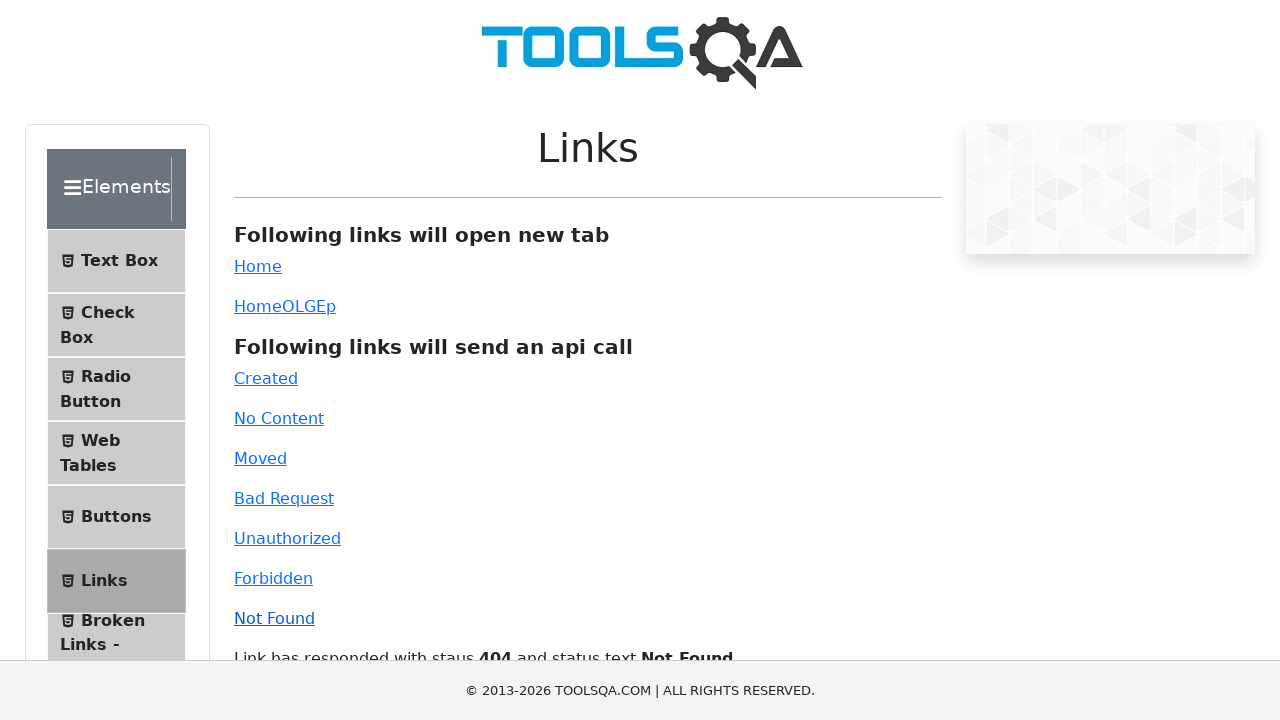